Simple test that navigates to example.com to demonstrate retry functionality

Starting URL: https://www.example.com

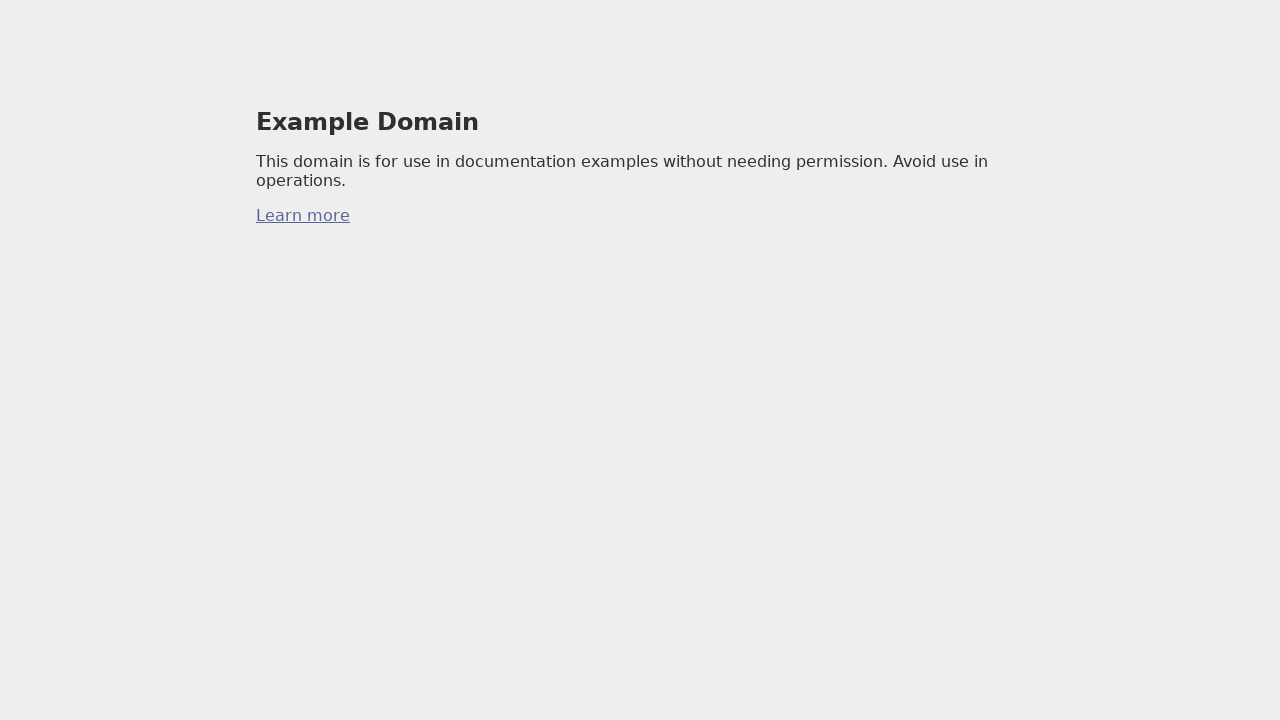

Retrieved product name from shelf item
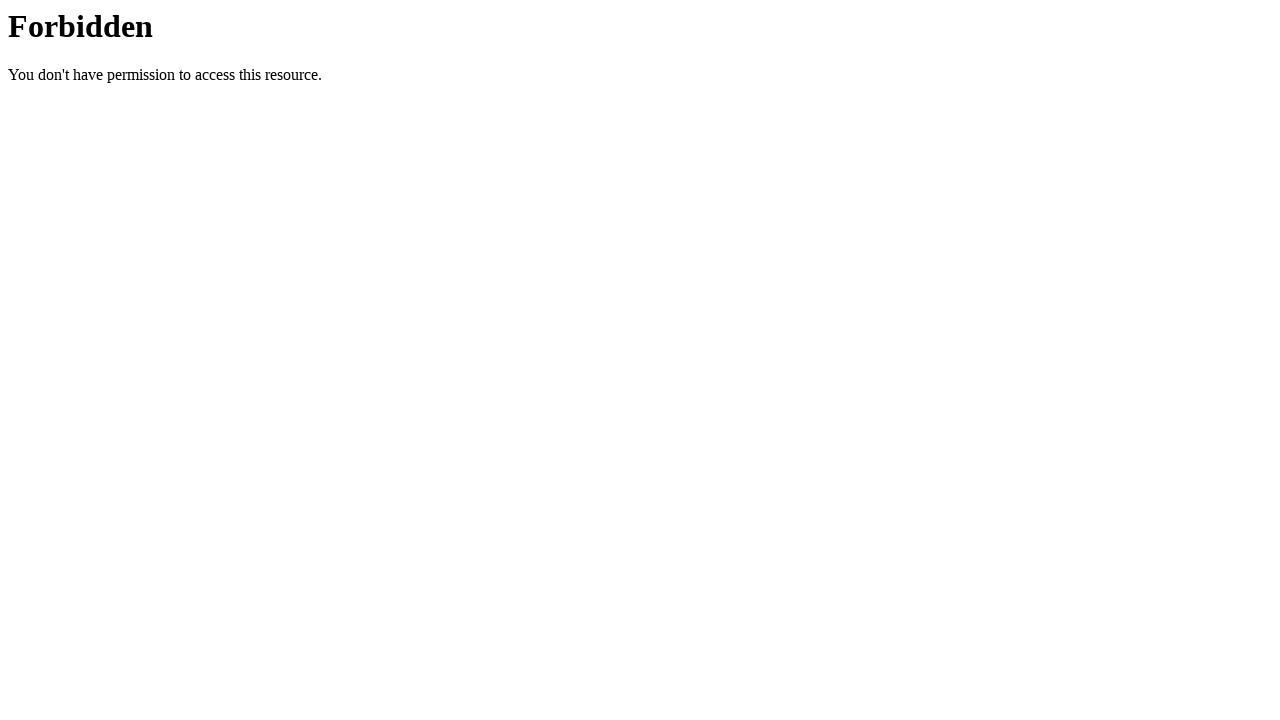

Clicked add to cart button for the product
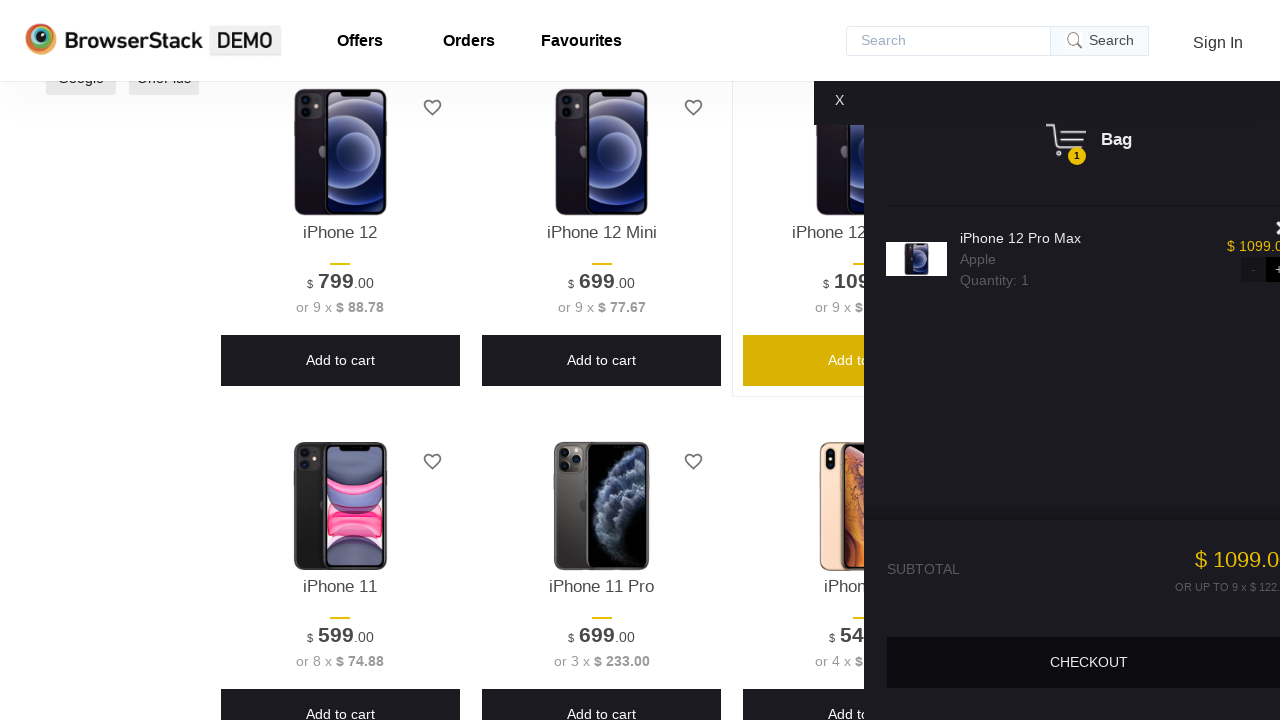

Waited for cart to open
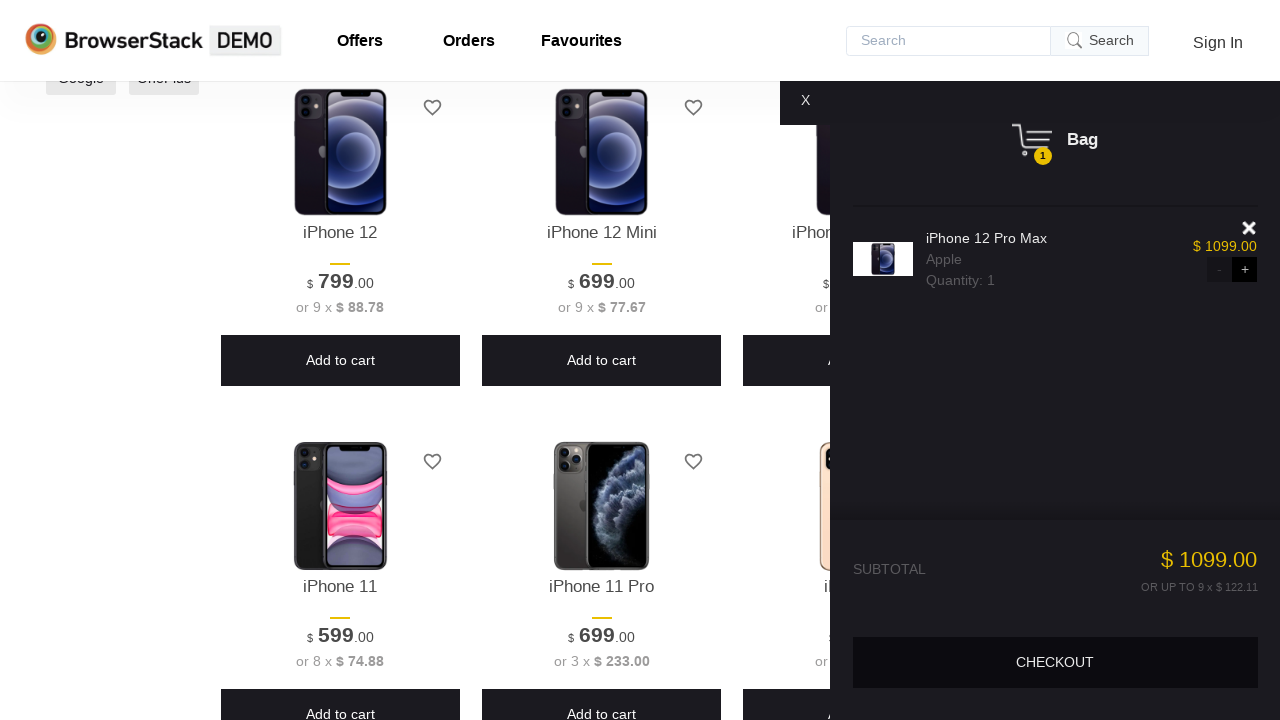

Retrieved product name from cart
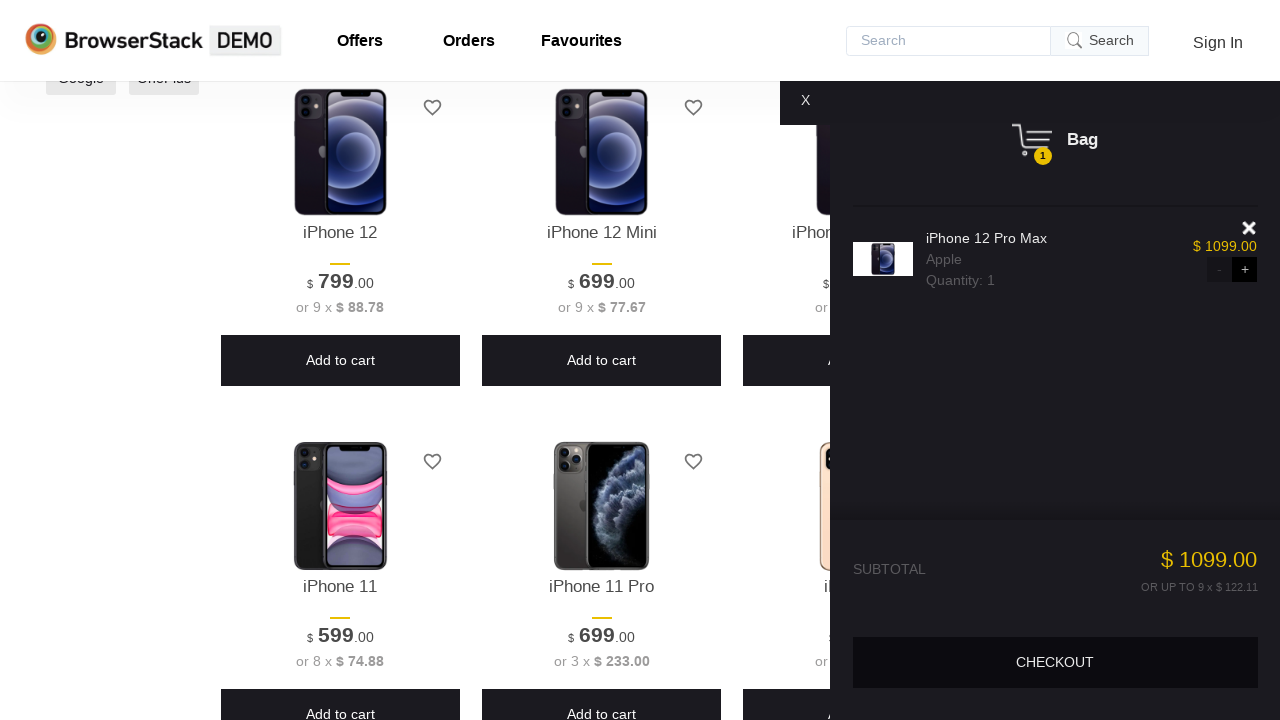

Verified that product in cart matches the added product
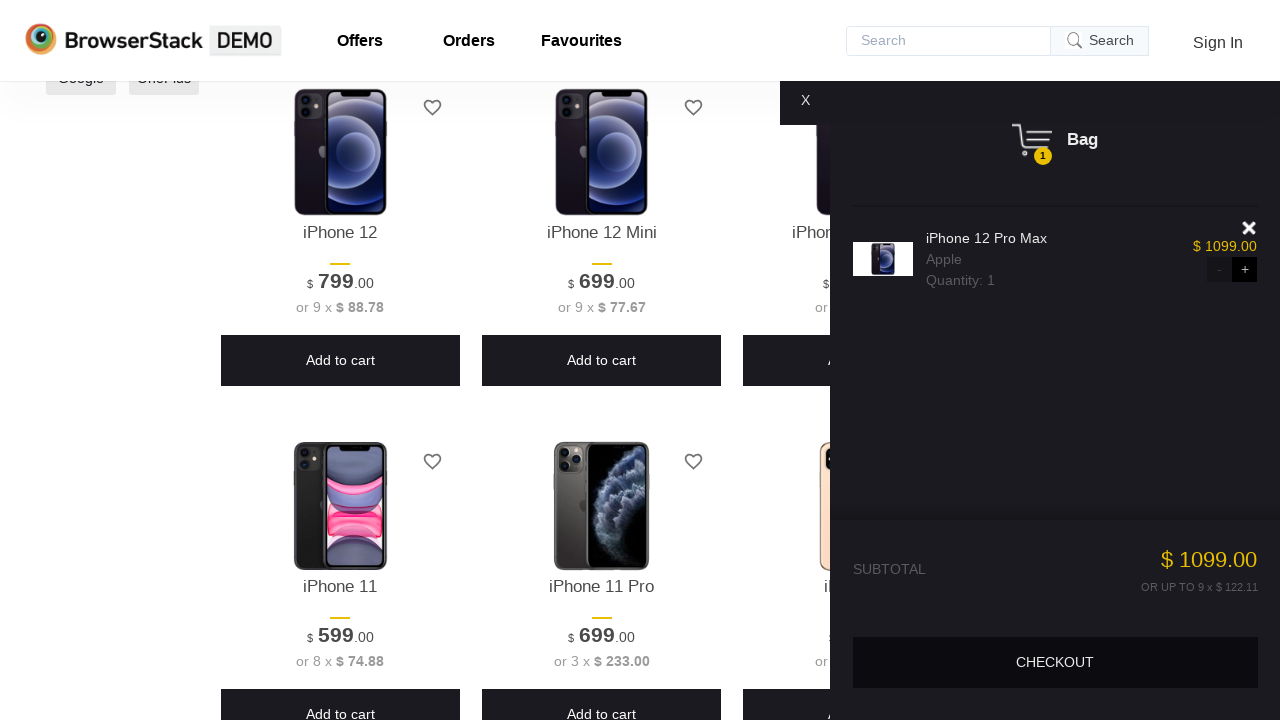

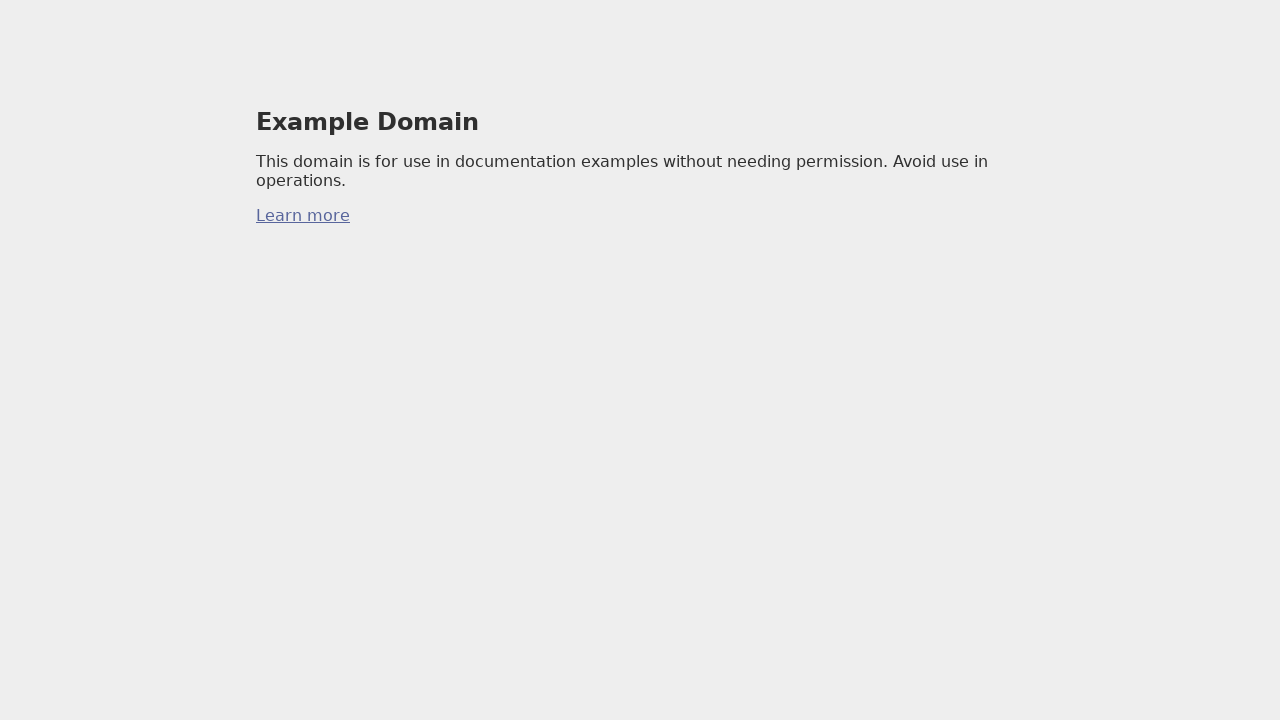